Tests handling of a JavaScript prompt box by entering text and accepting, then triggering again and dismissing without entering text

Starting URL: https://automationbysqatools.blogspot.com/2020/08/alerts.html

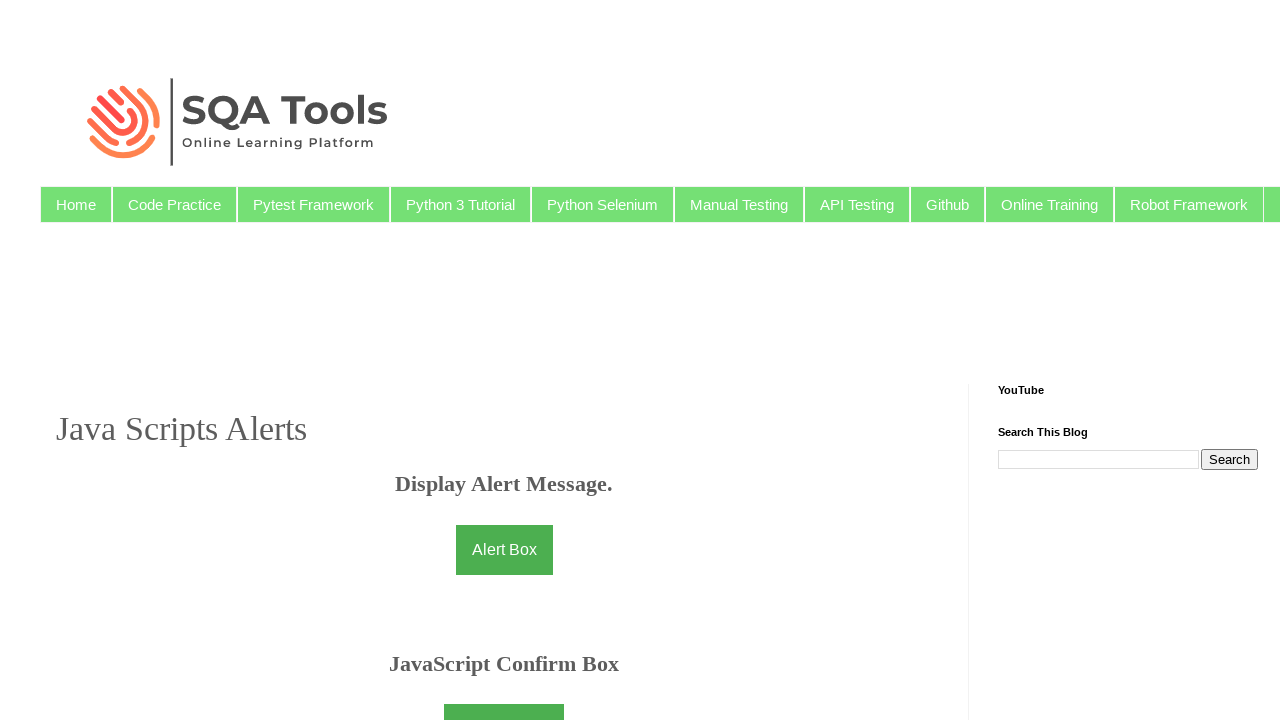

Retrieved header text to verify JavaScript Prompt Box section
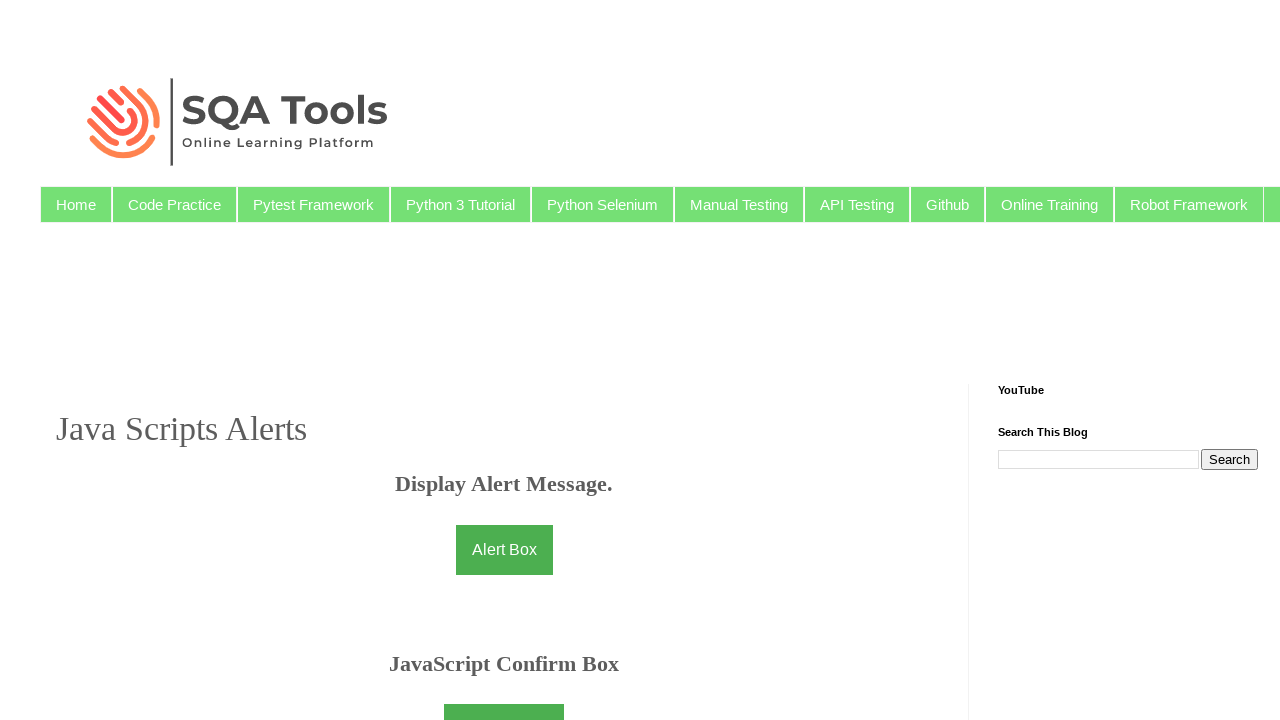

Set up dialog handler to accept prompt with text 'SQA Tools'
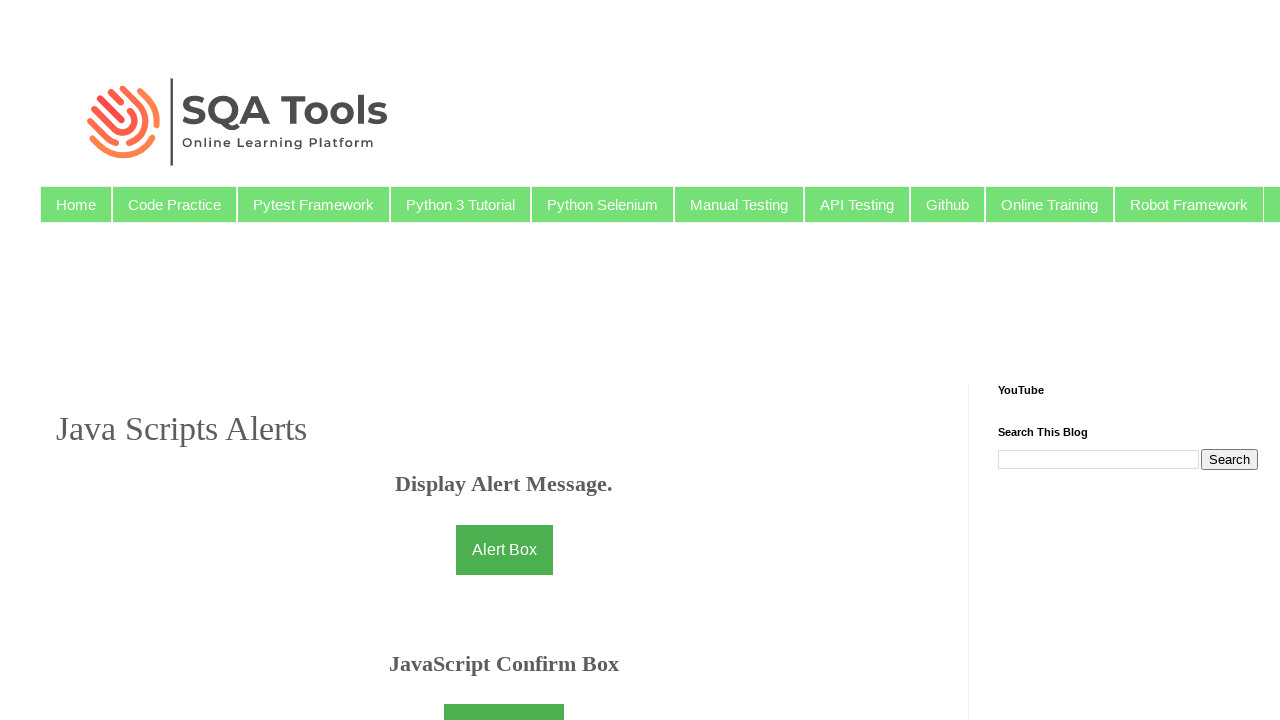

Clicked prompt button to trigger JavaScript prompt box at (504, 360) on xpath=//button[@id='promptbtn']
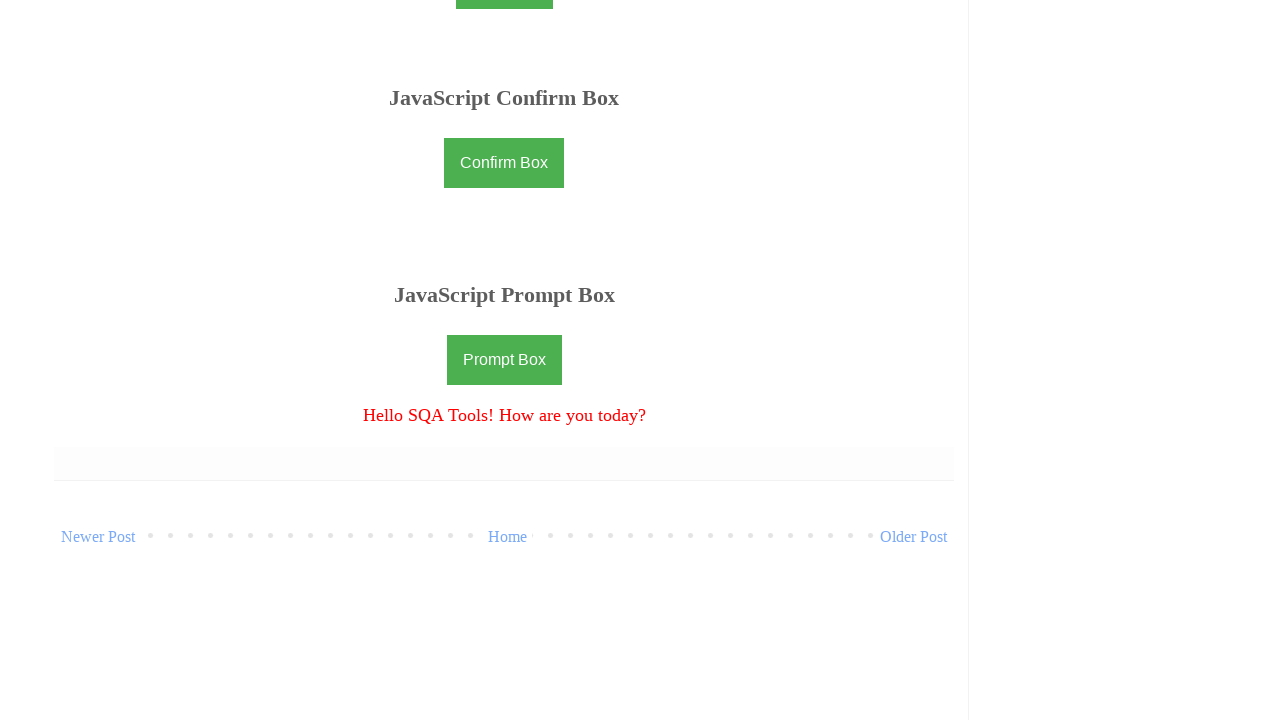

Waited for prompt result message to appear
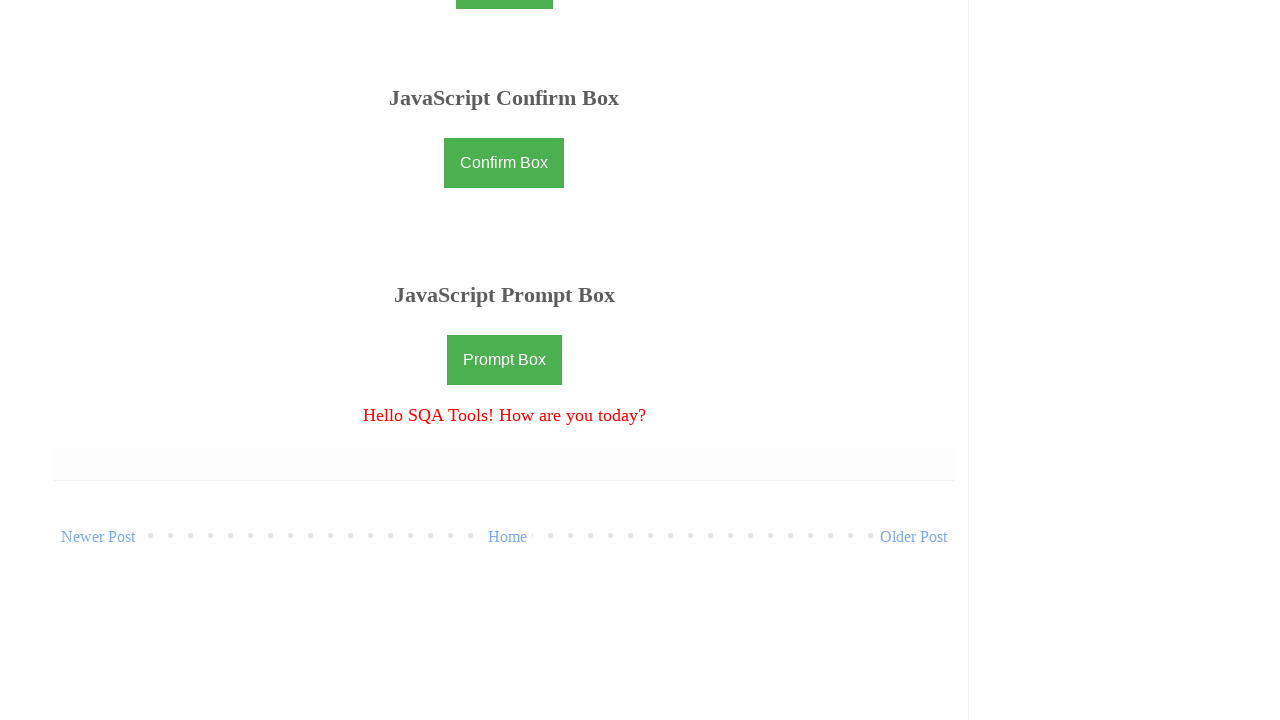

Retrieved prompt result message text
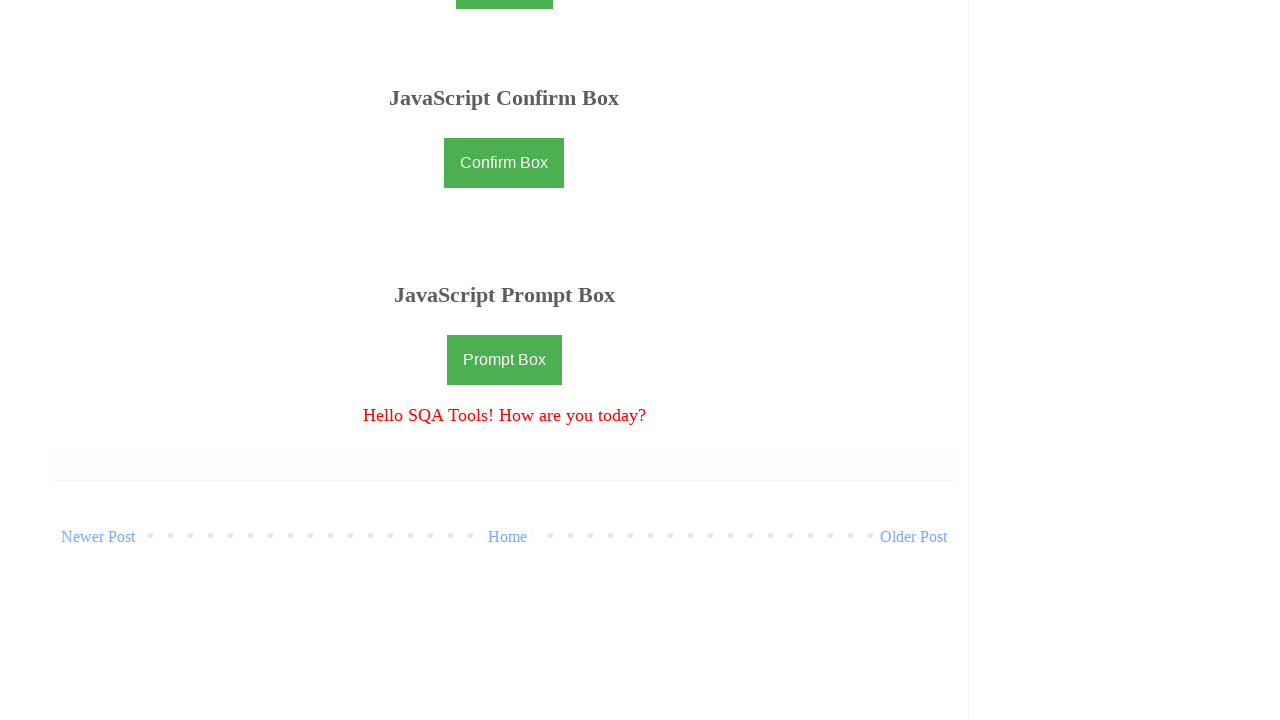

Verified prompt accepted message: 'Hello SQA Tools! How are you today?'
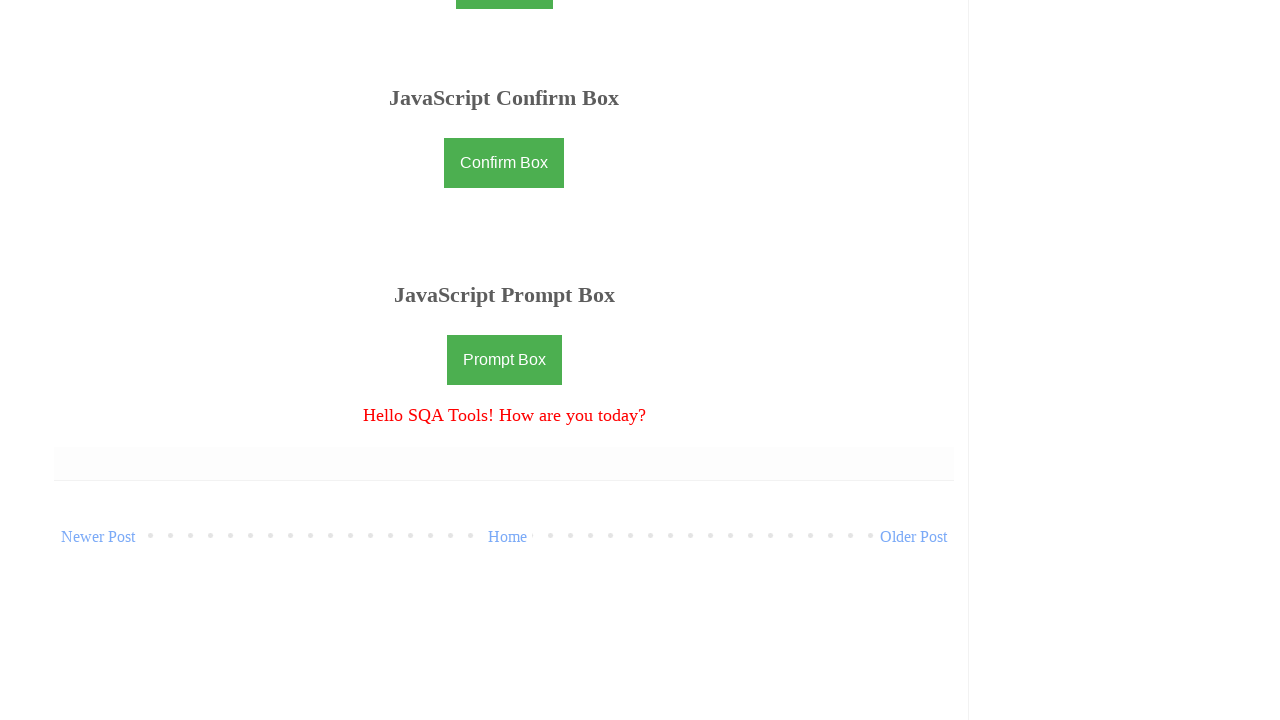

Set up dialog handler to dismiss prompt without entering text
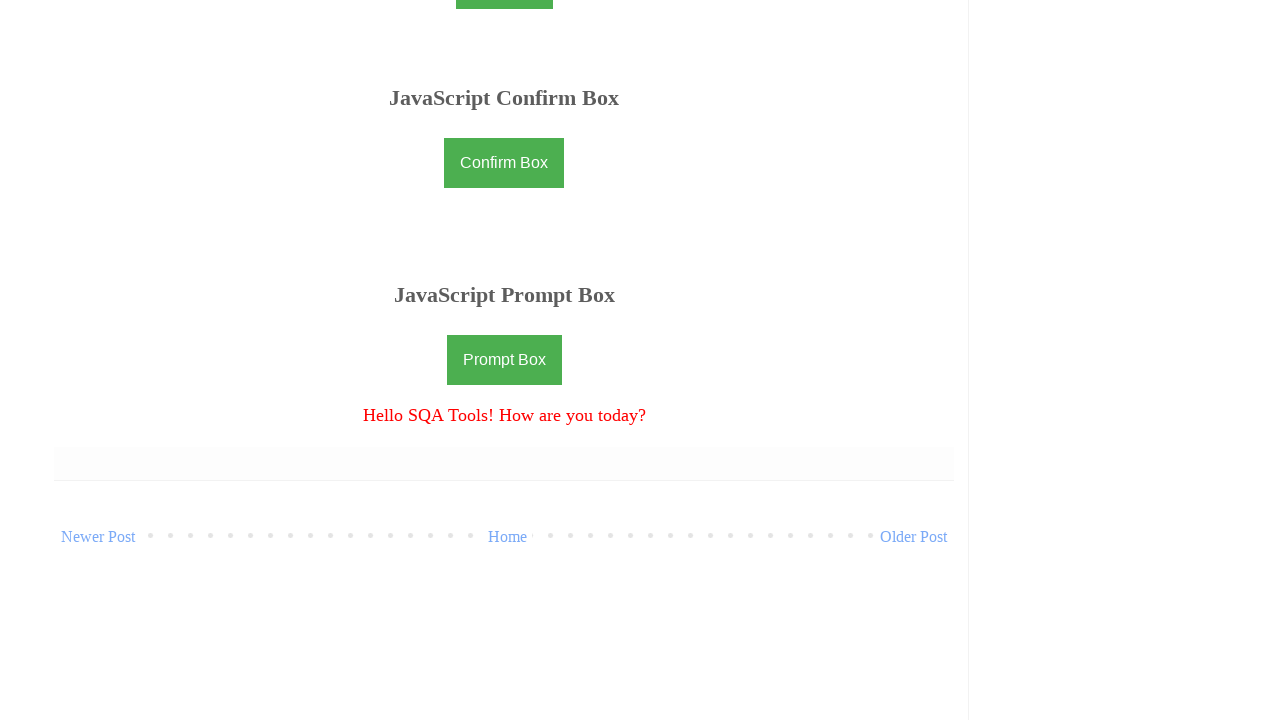

Clicked prompt button again to trigger second JavaScript prompt box at (504, 360) on xpath=//button[@id='promptbtn']
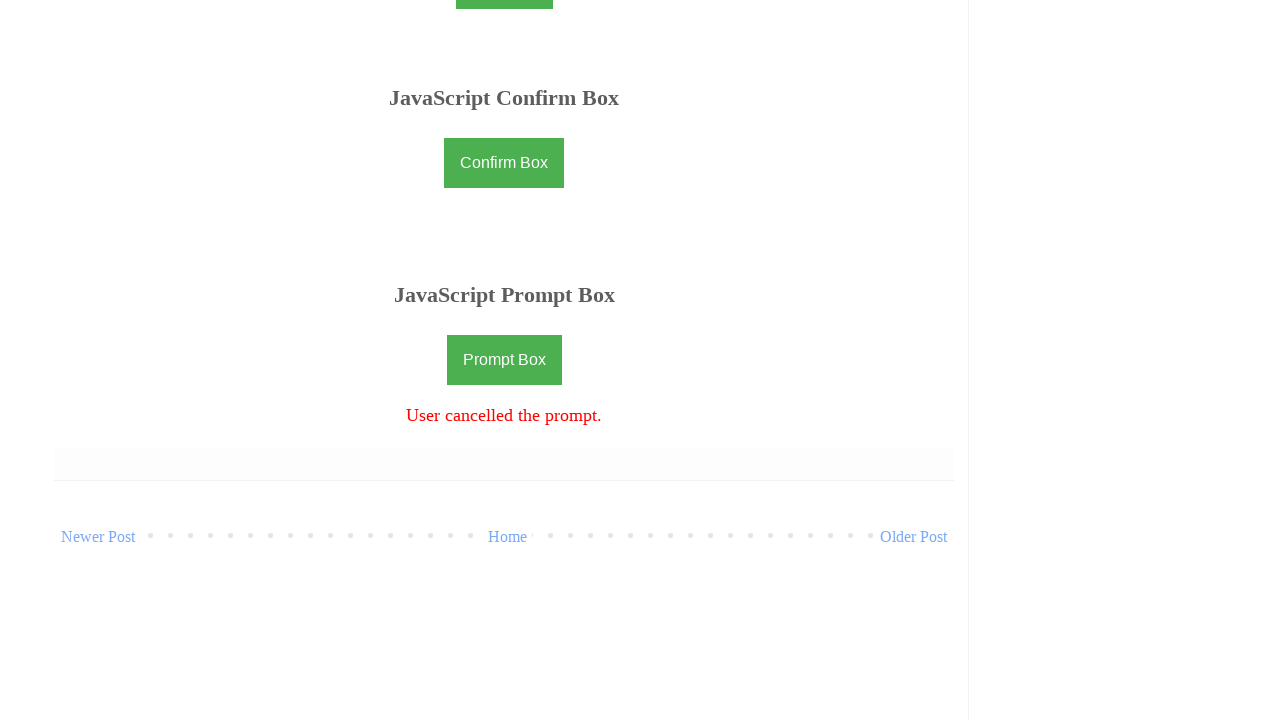

Waited 500ms for prompt dismissal to complete
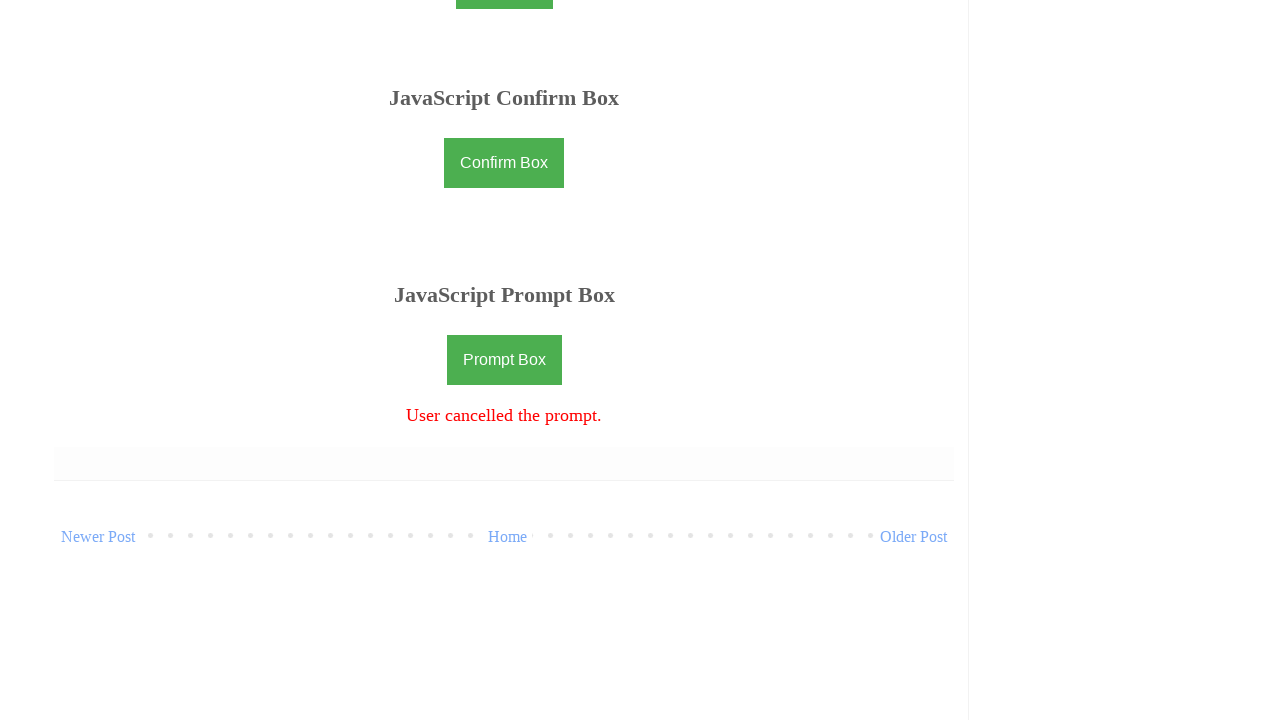

Retrieved message after dismissing prompt
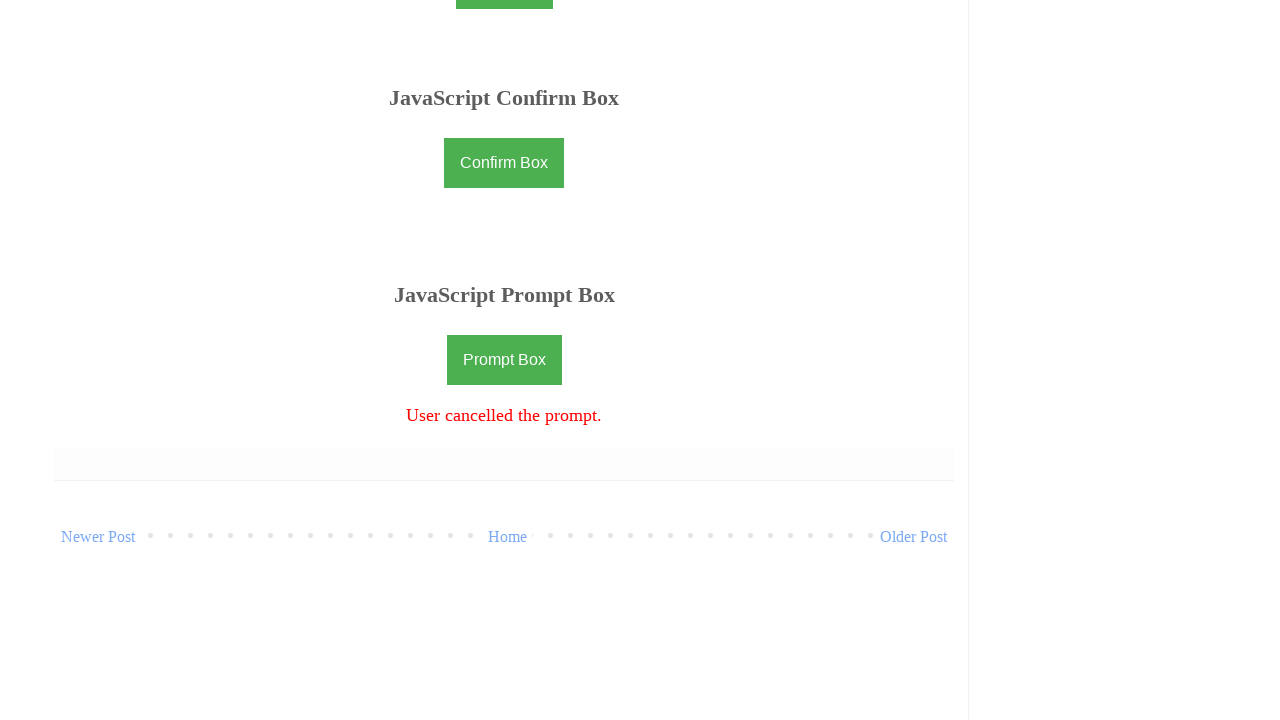

Verified prompt dismissal message: 'User cancelled the prompt.'
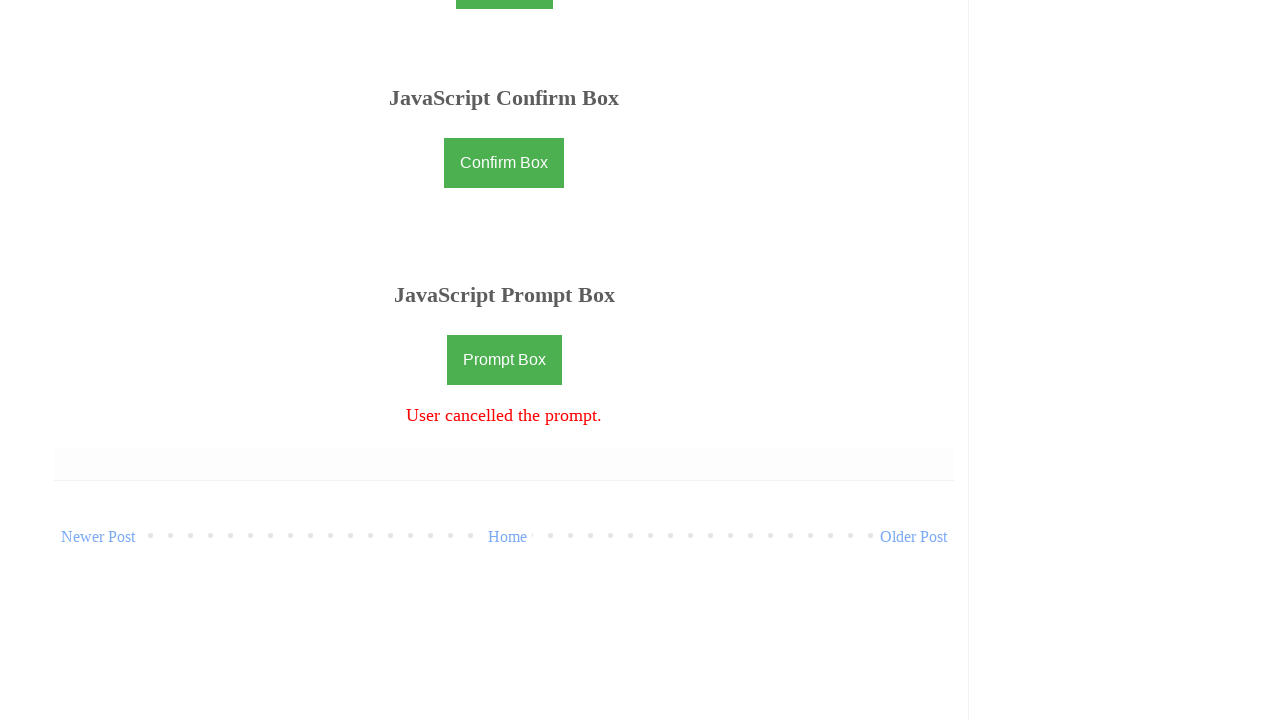

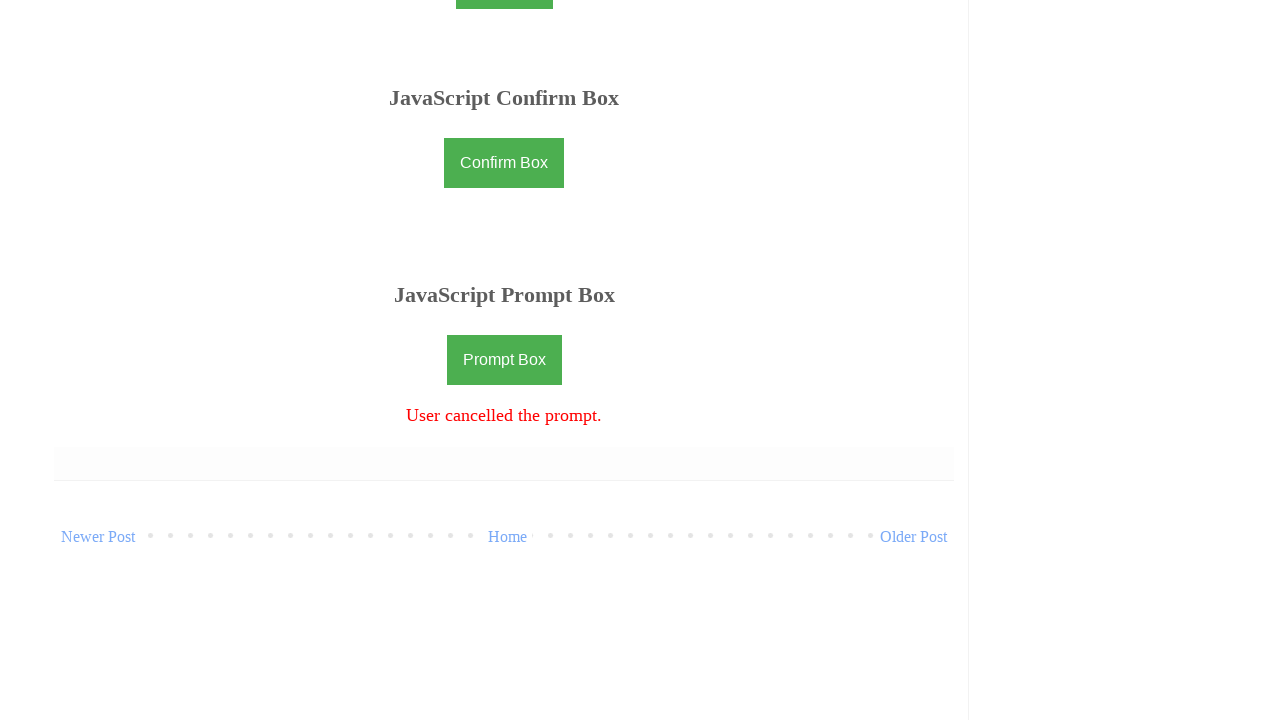